Tests the Cart page by navigating to it and verifying the Cart heading is displayed, then checking whether the cart shows an empty message or displays products.

Starting URL: https://svelte-shop-gilt.vercel.app/cart

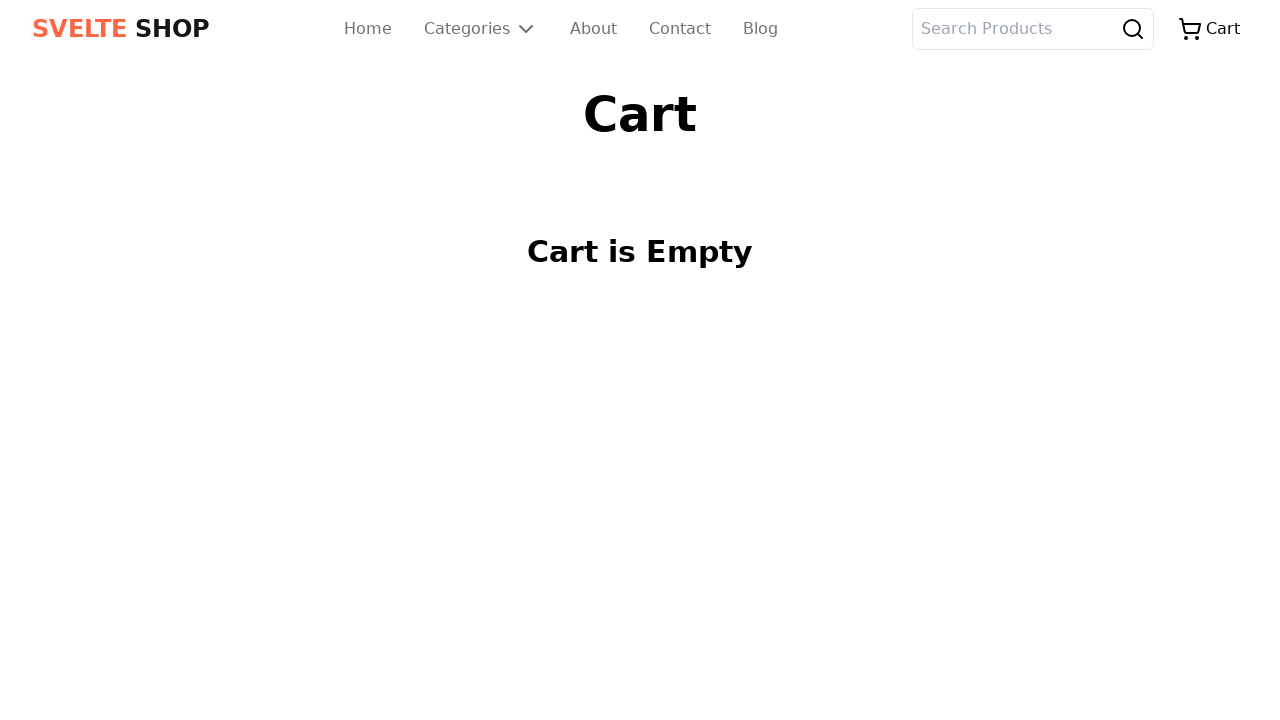

Navigated to Cart page
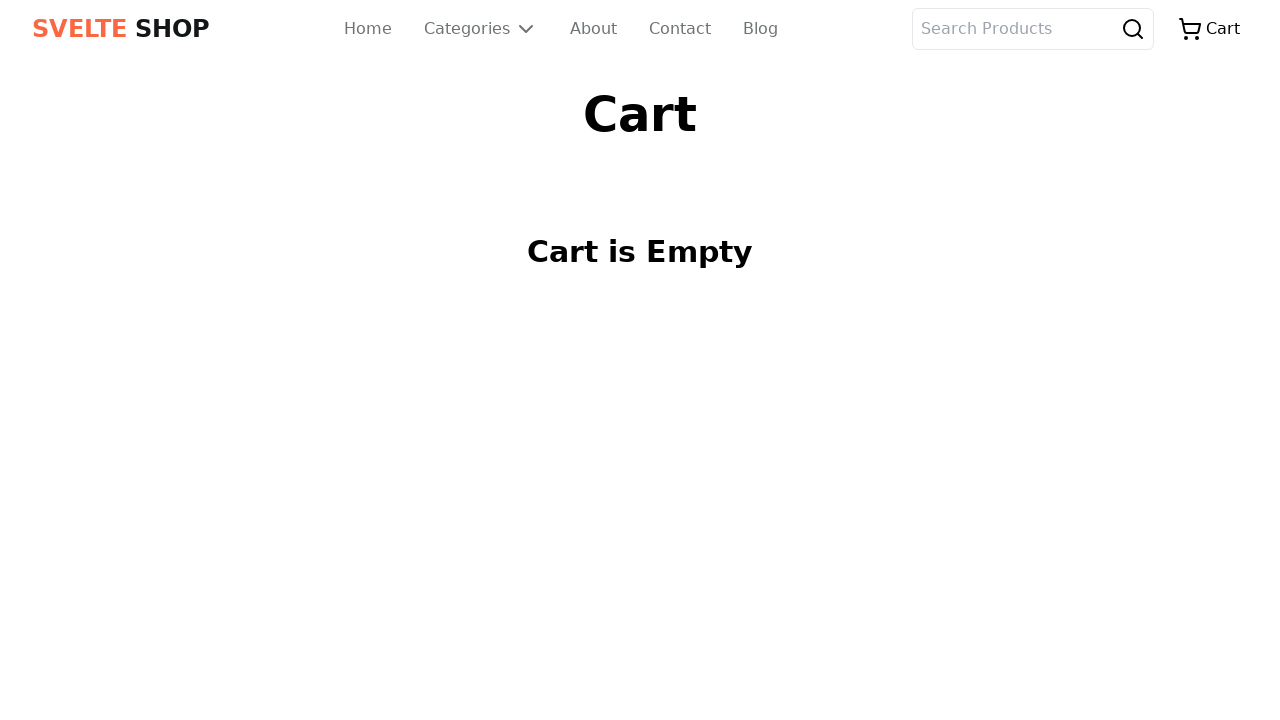

Cart heading element loaded
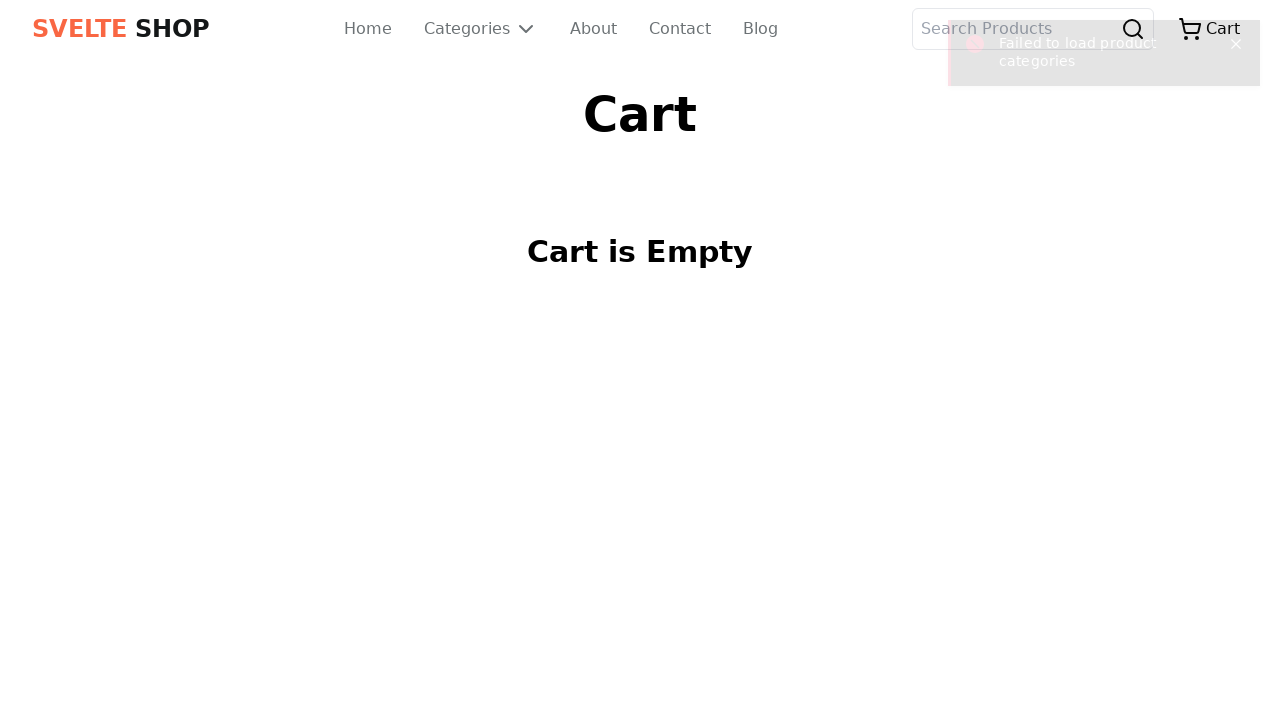

Verified Cart heading displays correct text
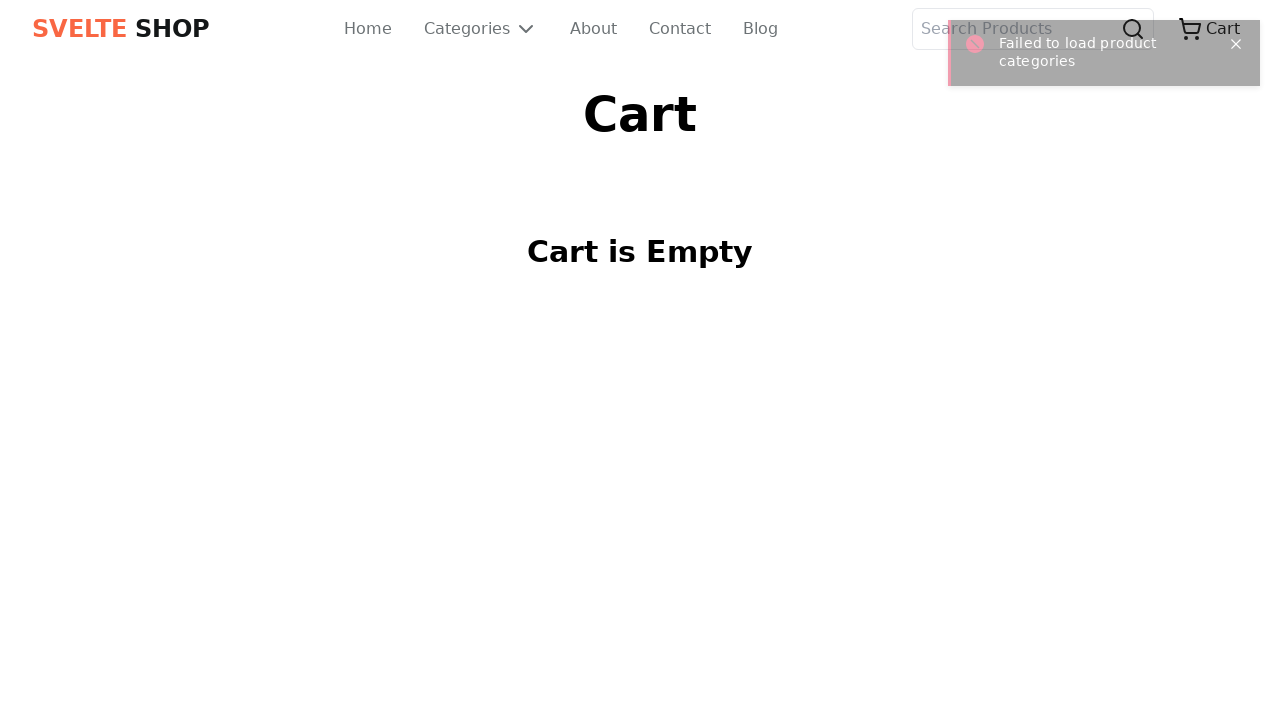

Cart empty message element loaded
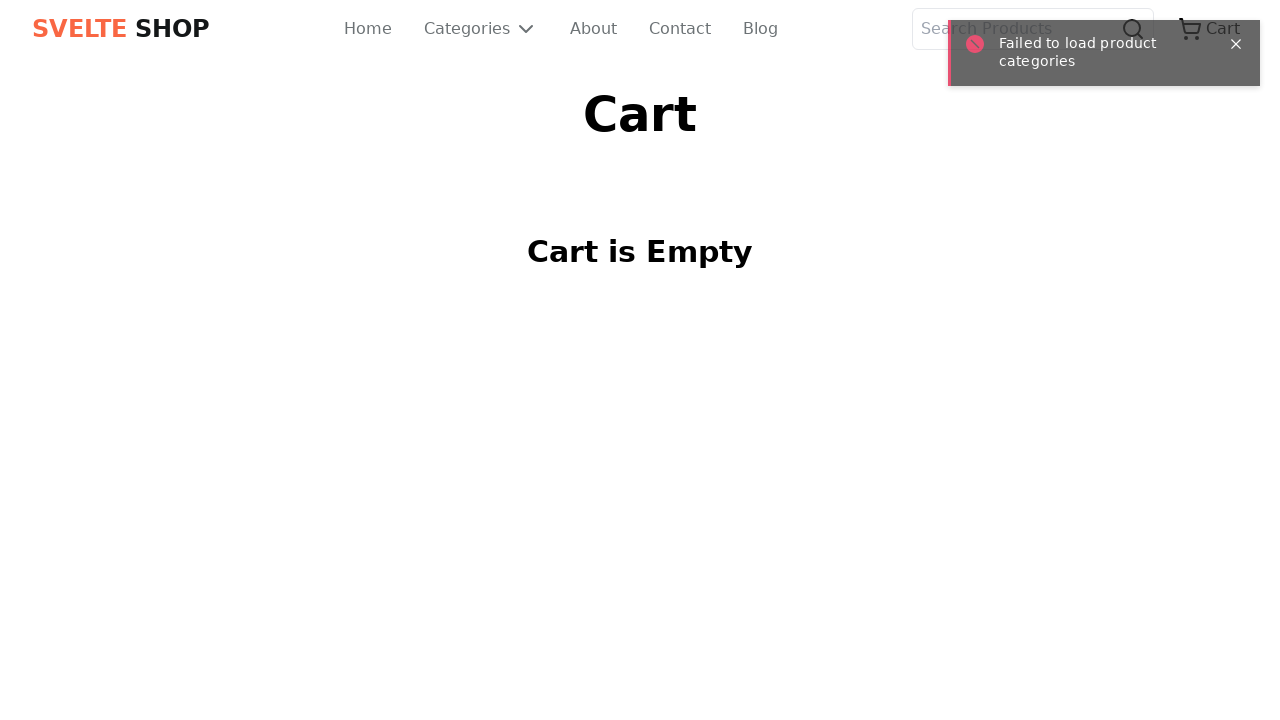

Checked if cart is empty
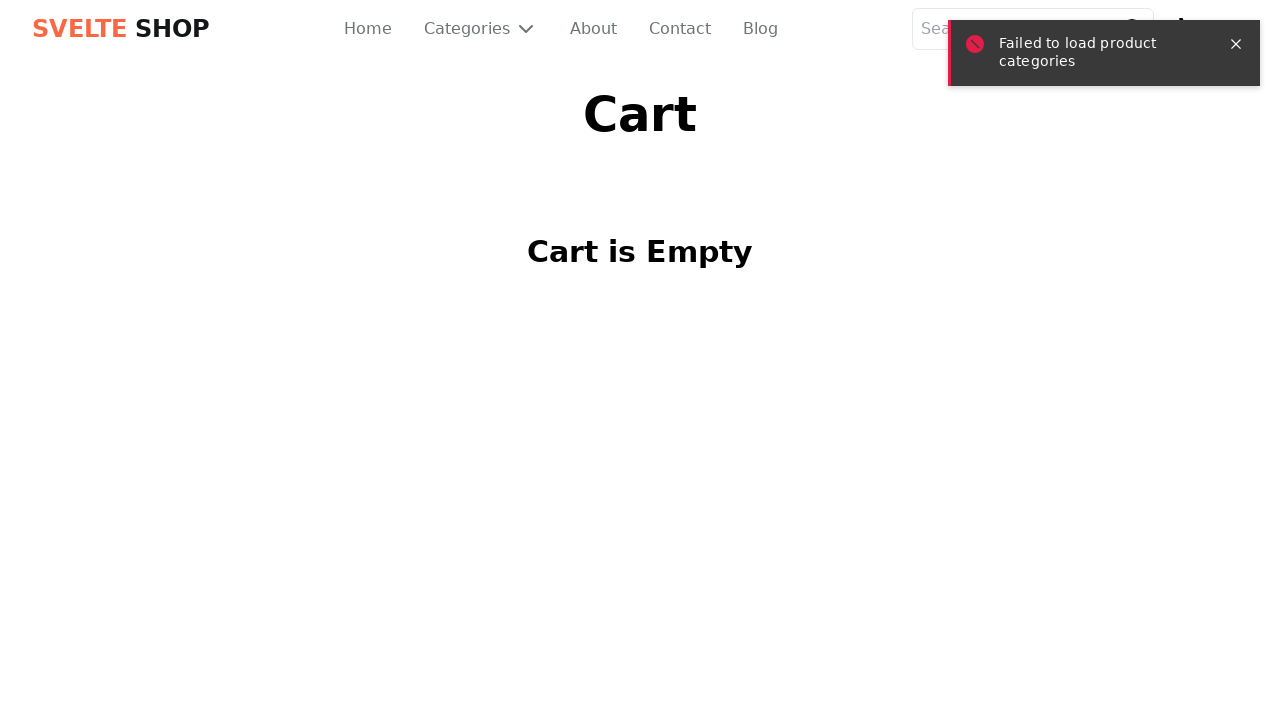

Verified cart is empty with correct message
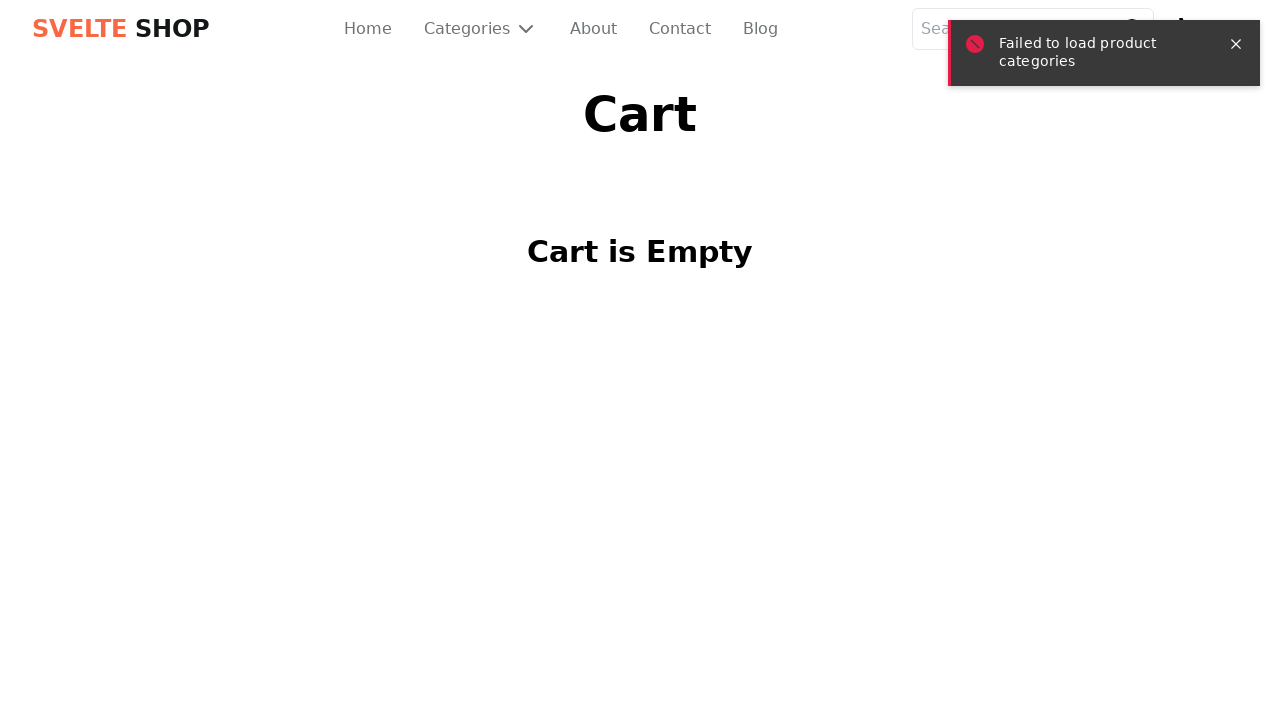

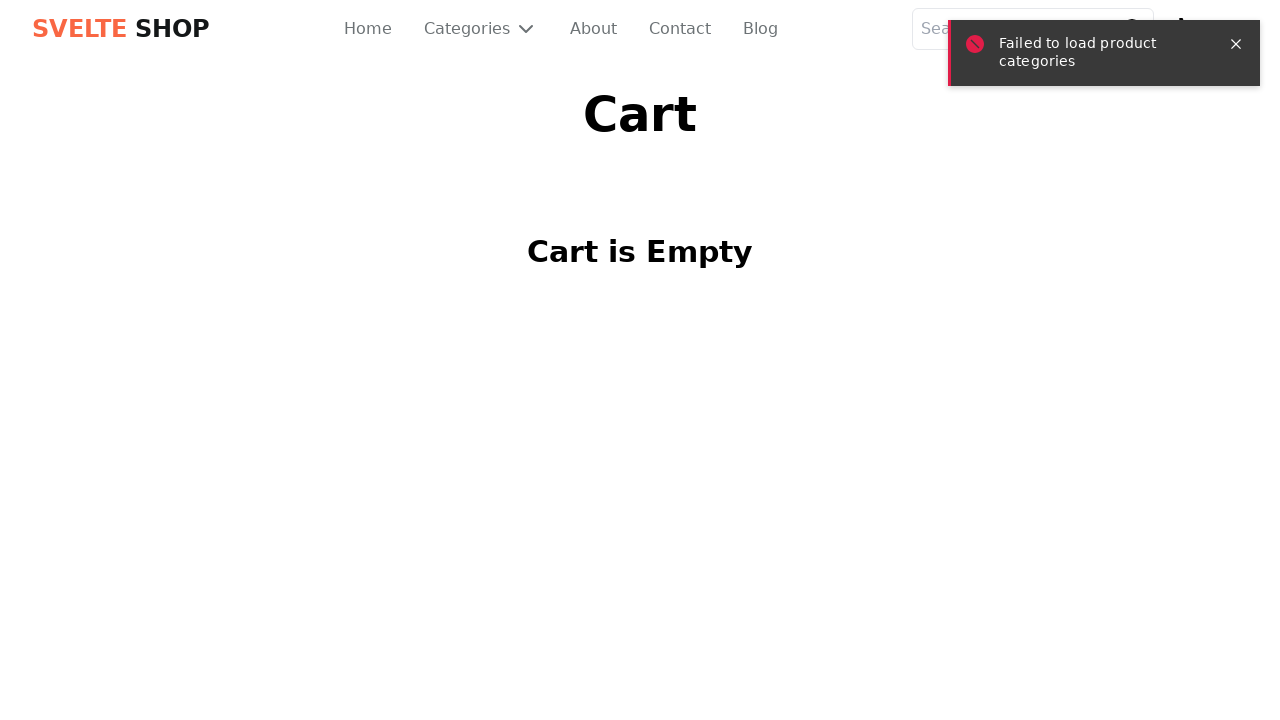